Tests that the complete all checkbox updates state when individual items are toggled

Starting URL: https://demo.playwright.dev/todomvc

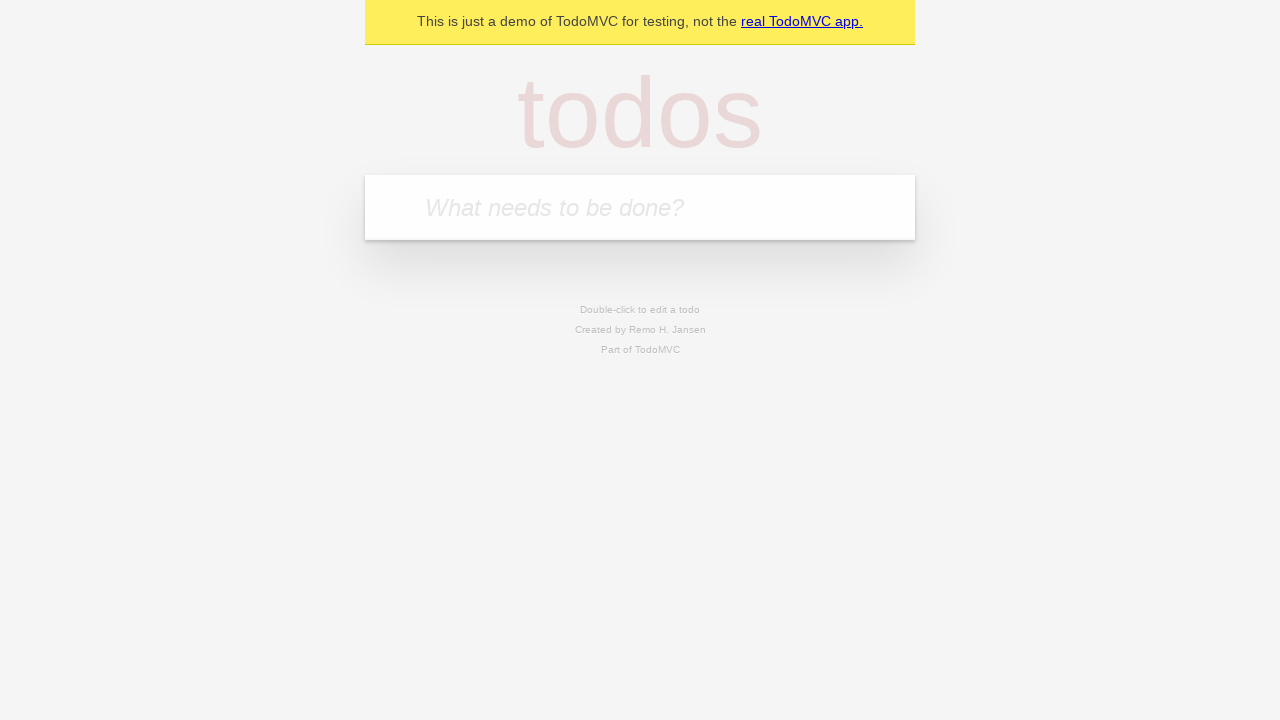

Filled new todo input with 'buy some cheese' on internal:attr=[placeholder="What needs to be done?"i]
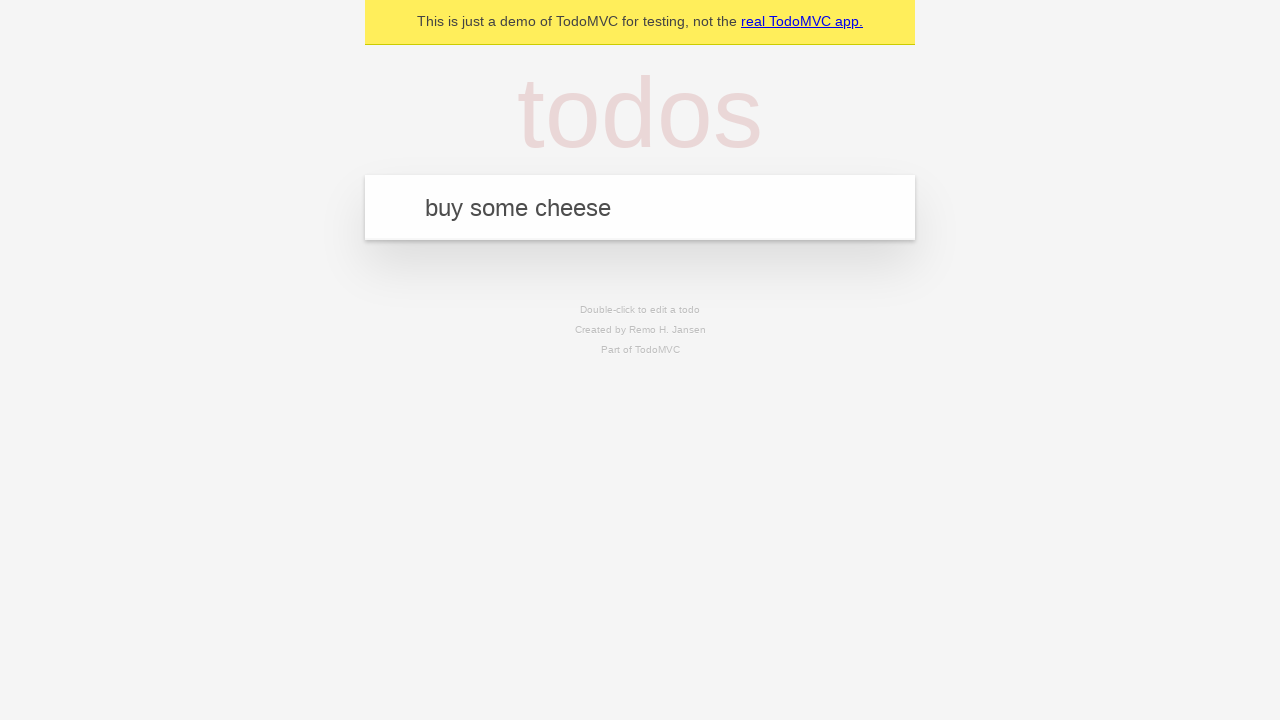

Pressed Enter to create todo 'buy some cheese' on internal:attr=[placeholder="What needs to be done?"i]
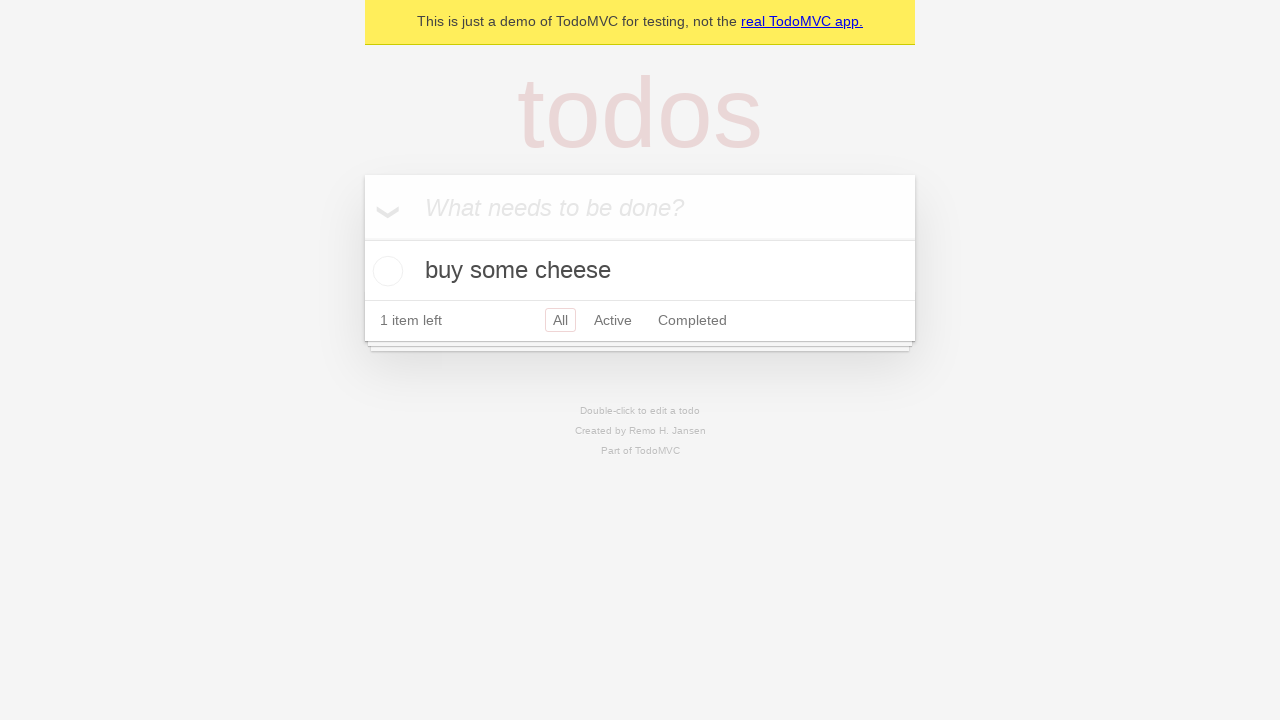

Filled new todo input with 'feed the cat' on internal:attr=[placeholder="What needs to be done?"i]
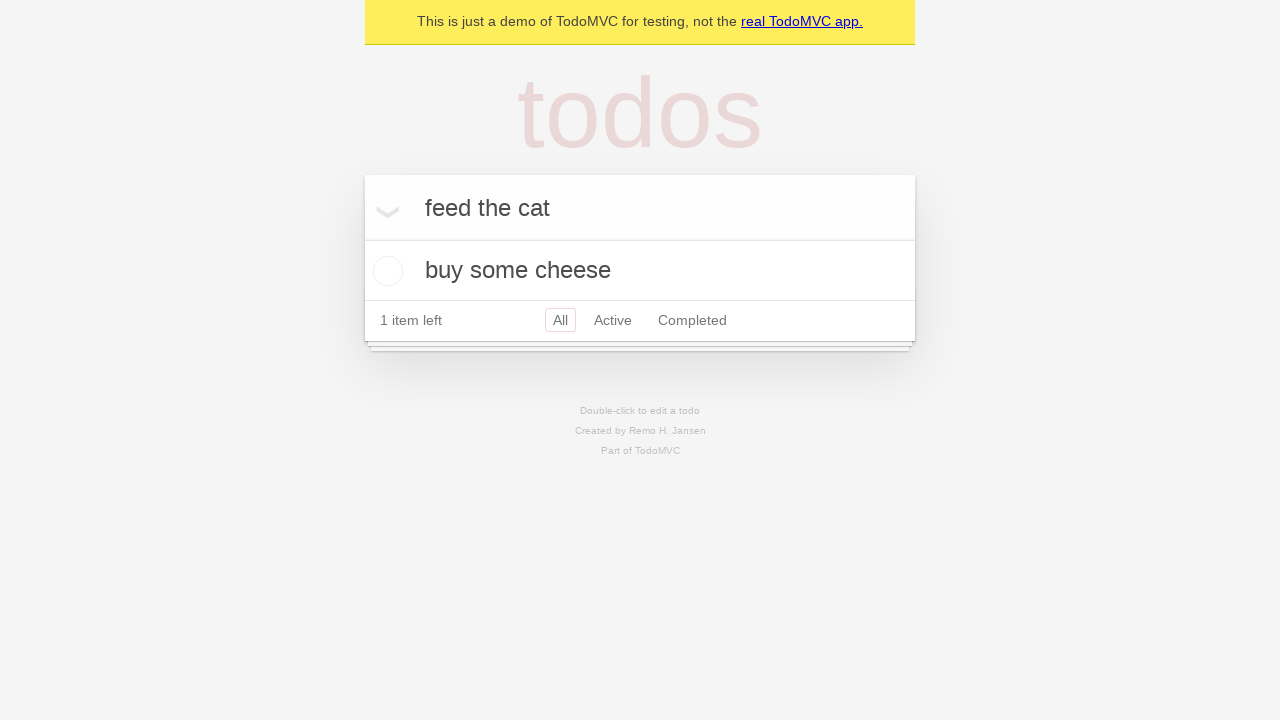

Pressed Enter to create todo 'feed the cat' on internal:attr=[placeholder="What needs to be done?"i]
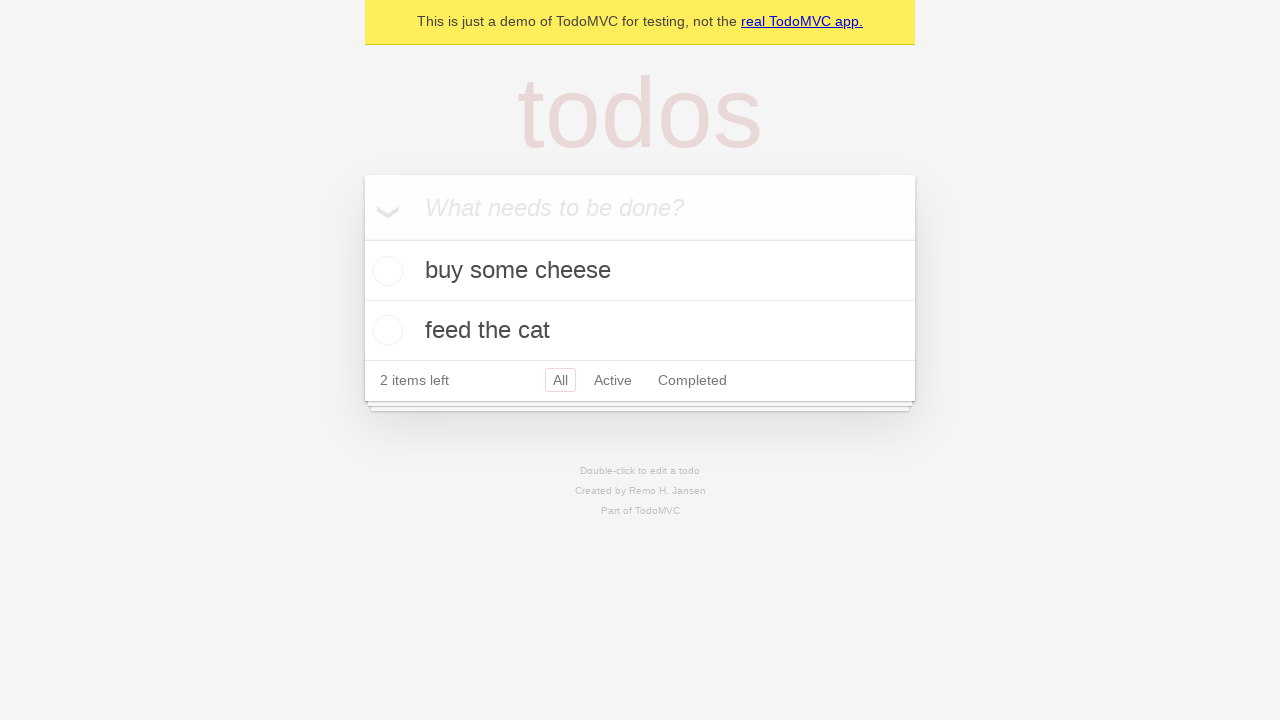

Filled new todo input with 'book a doctors appointment' on internal:attr=[placeholder="What needs to be done?"i]
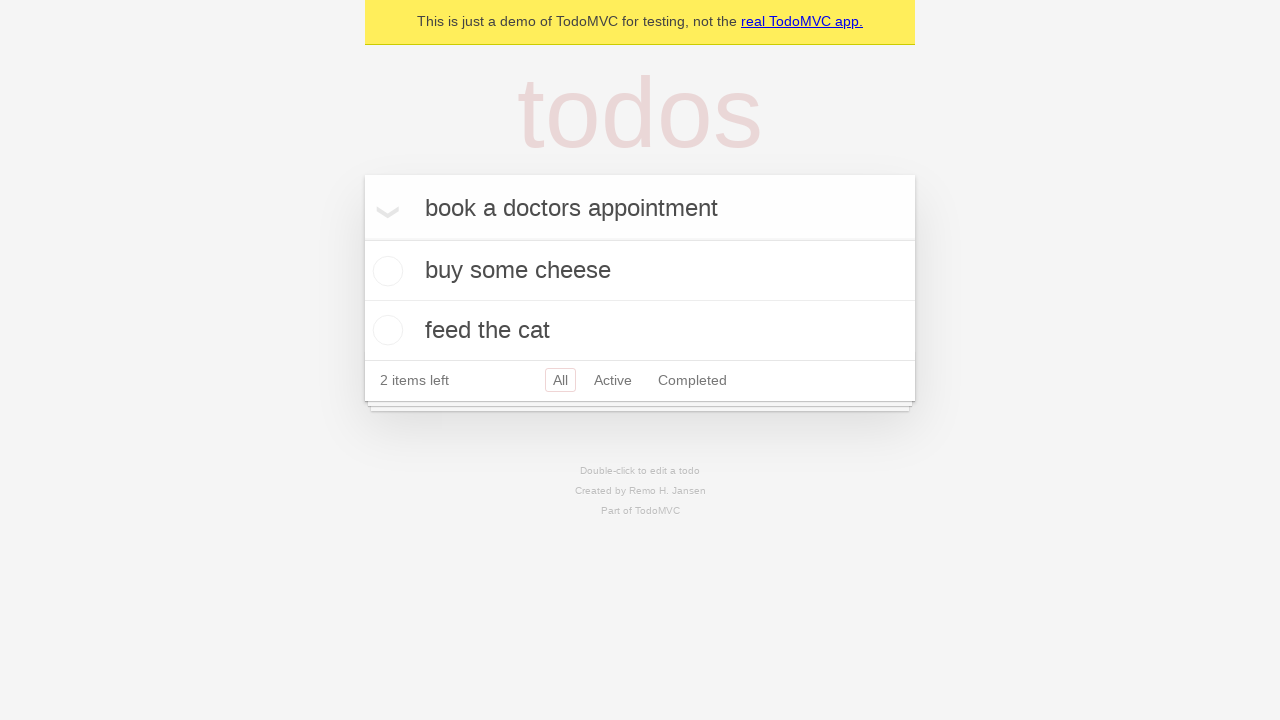

Pressed Enter to create todo 'book a doctors appointment' on internal:attr=[placeholder="What needs to be done?"i]
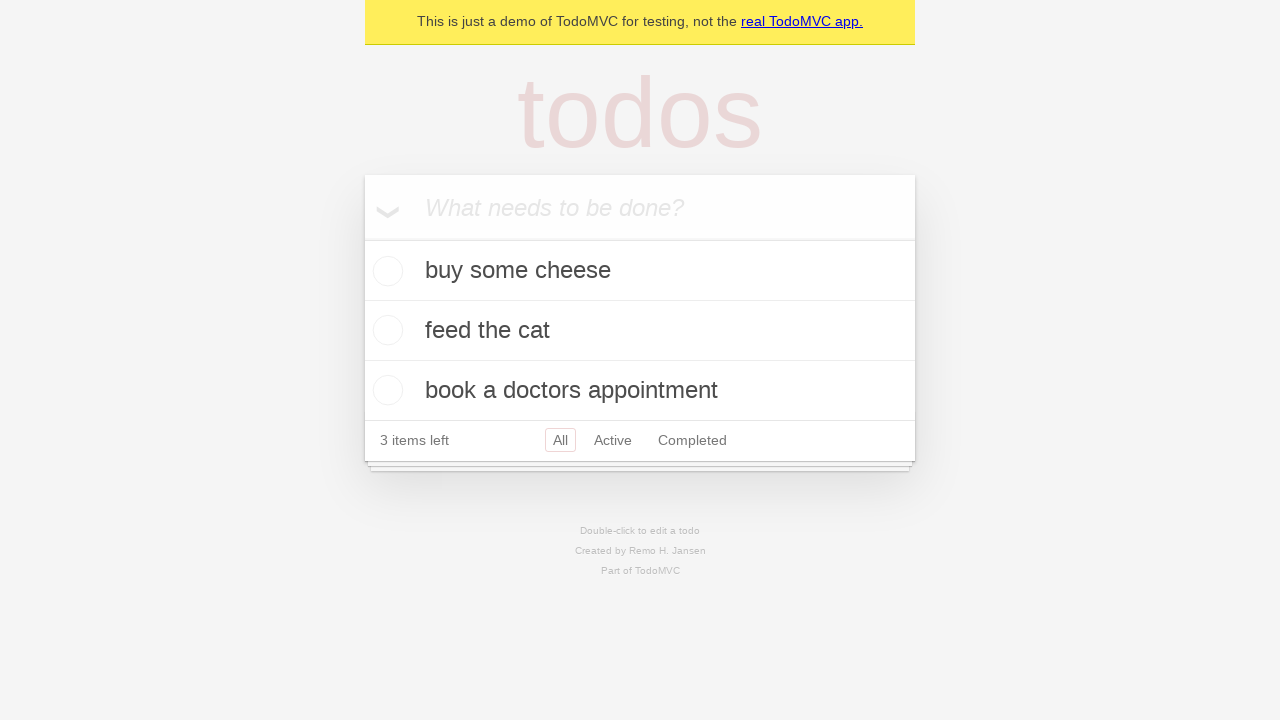

Checked 'Mark all as complete' checkbox at (362, 238) on internal:label="Mark all as complete"i
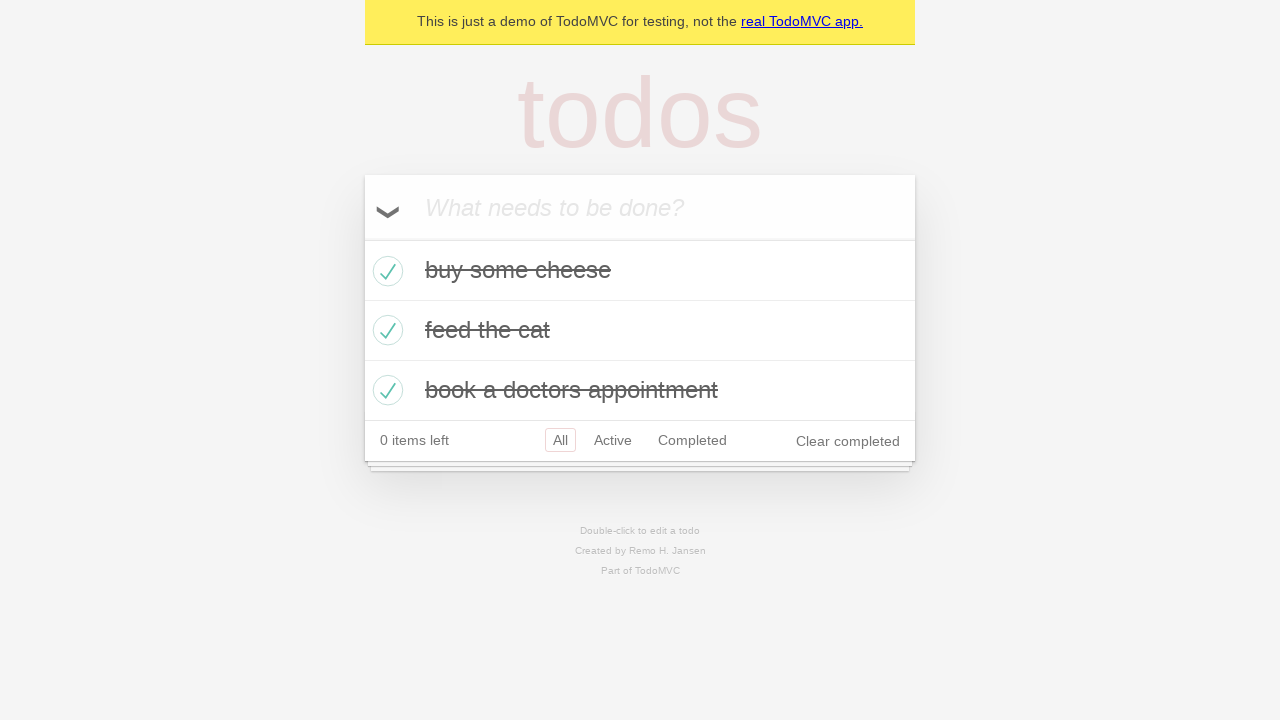

Unchecked the first todo item at (385, 271) on internal:testid=[data-testid="todo-item"s] >> nth=0 >> internal:role=checkbox
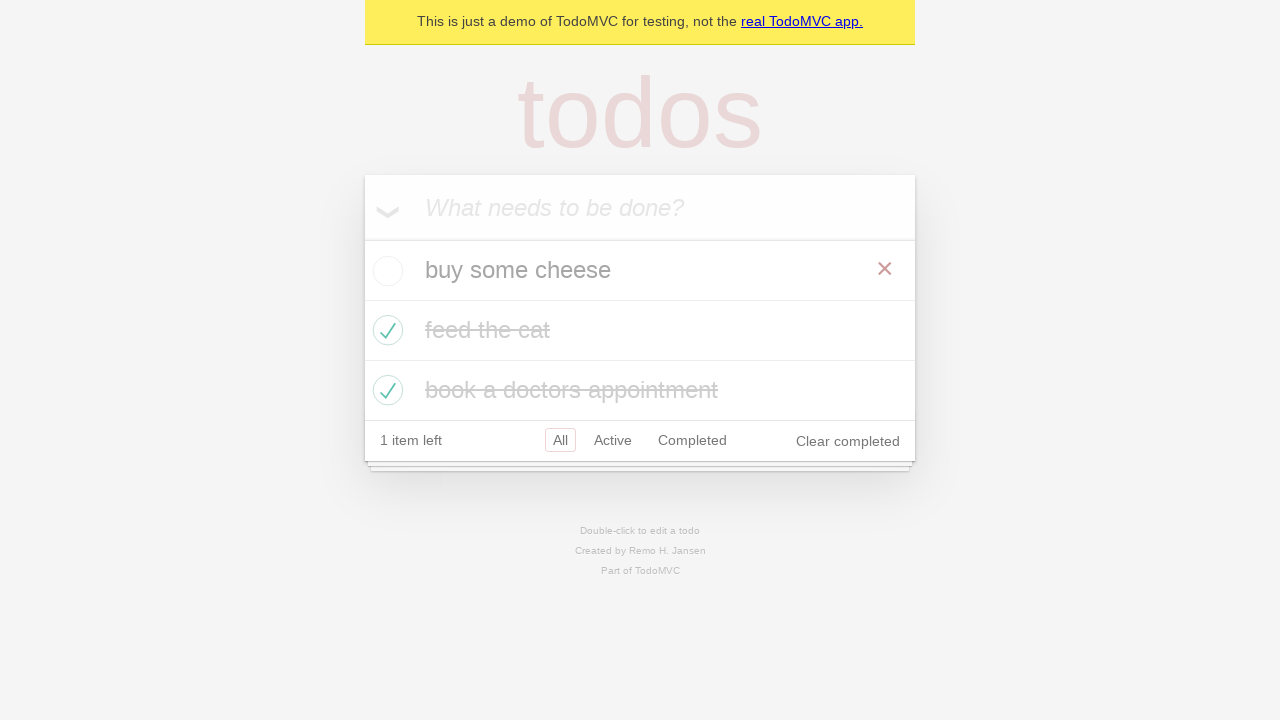

Checked the first todo item again at (385, 271) on internal:testid=[data-testid="todo-item"s] >> nth=0 >> internal:role=checkbox
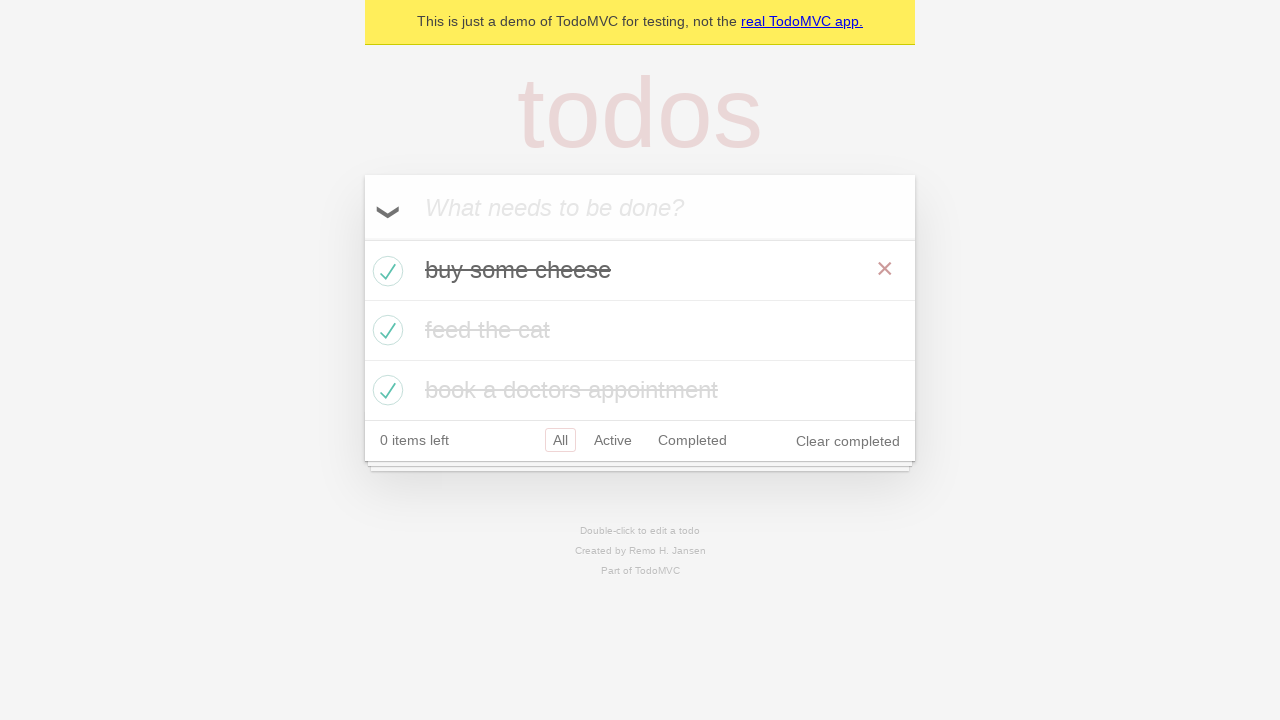

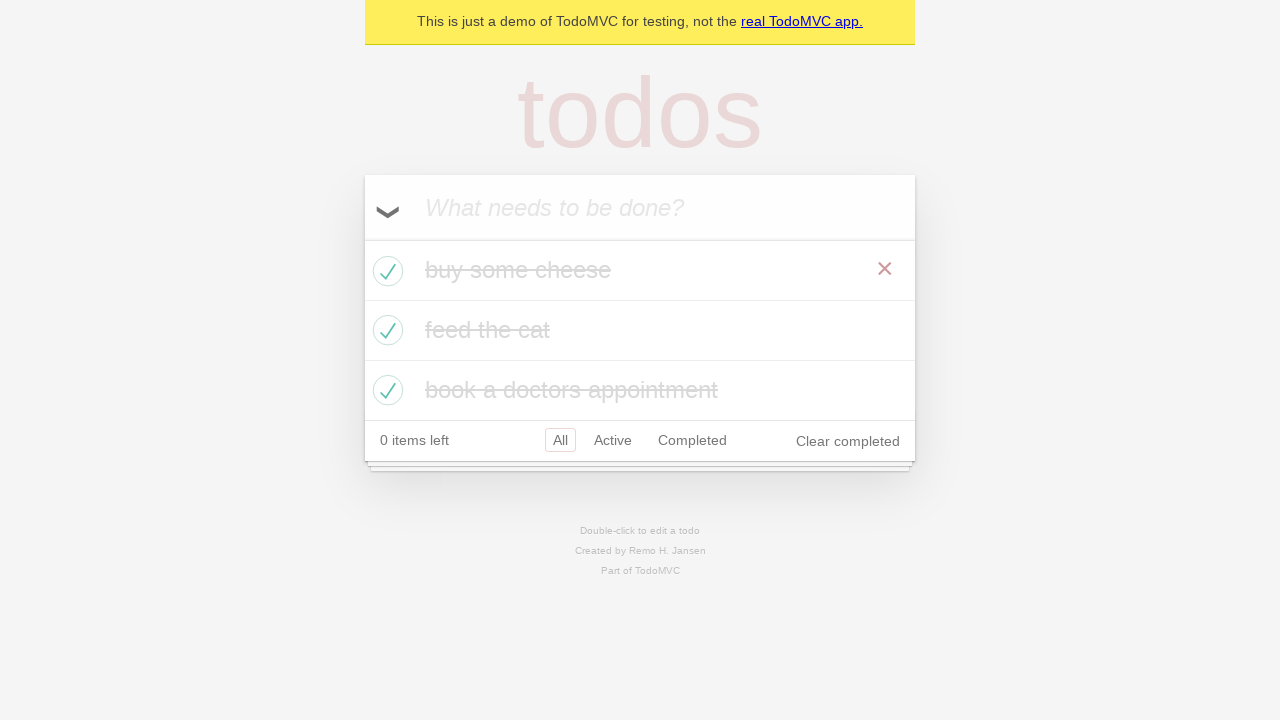